Tests JavaScript prompt dialog by clicking the JS Prompt button, accepting it without entering text, and verifying an empty entry is displayed in the result.

Starting URL: https://the-internet.herokuapp.com/javascript_alerts

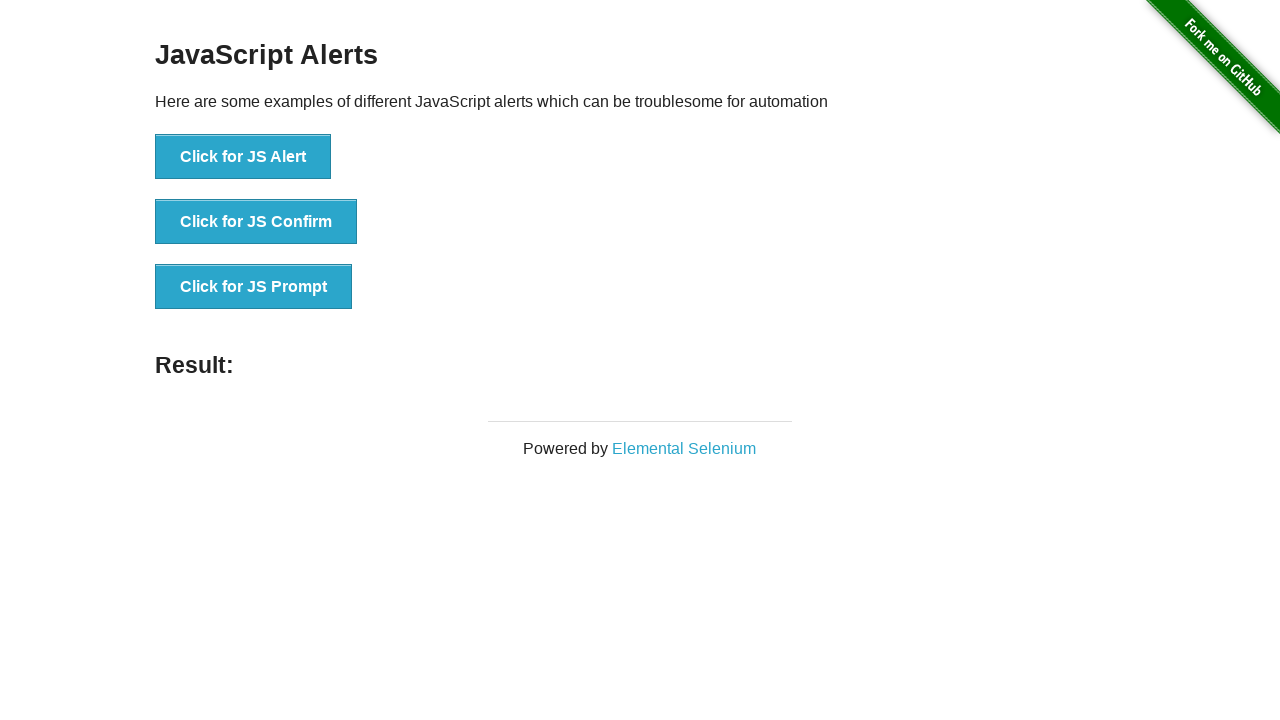

Set up dialog handler to accept the prompt without entering text
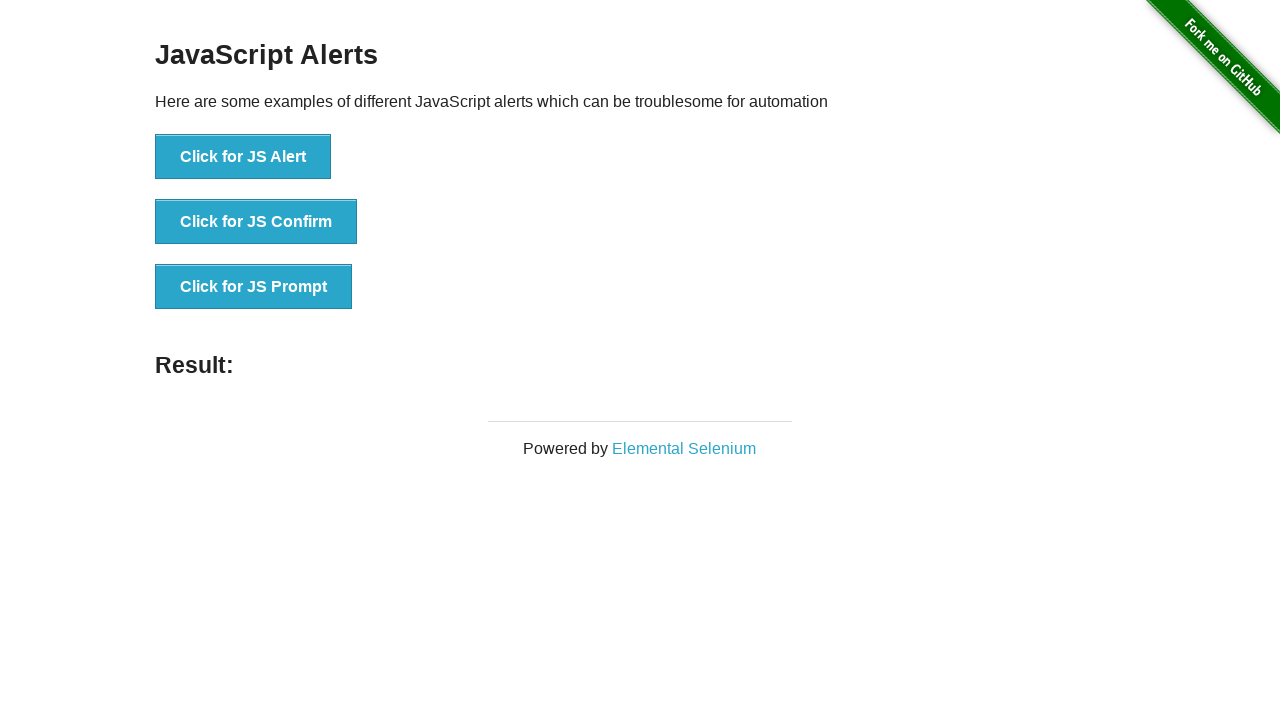

Clicked the JS Prompt button at (254, 287) on xpath=//button[@onclick='jsPrompt()']
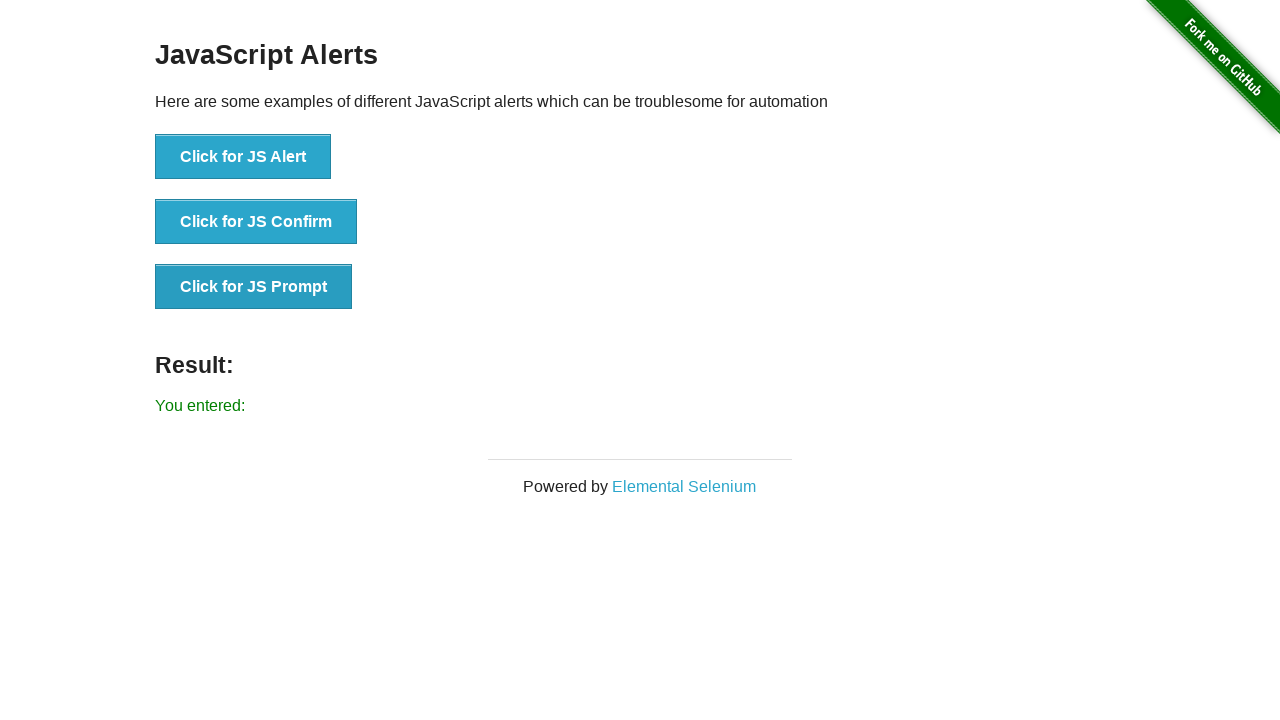

Waited for result message to appear
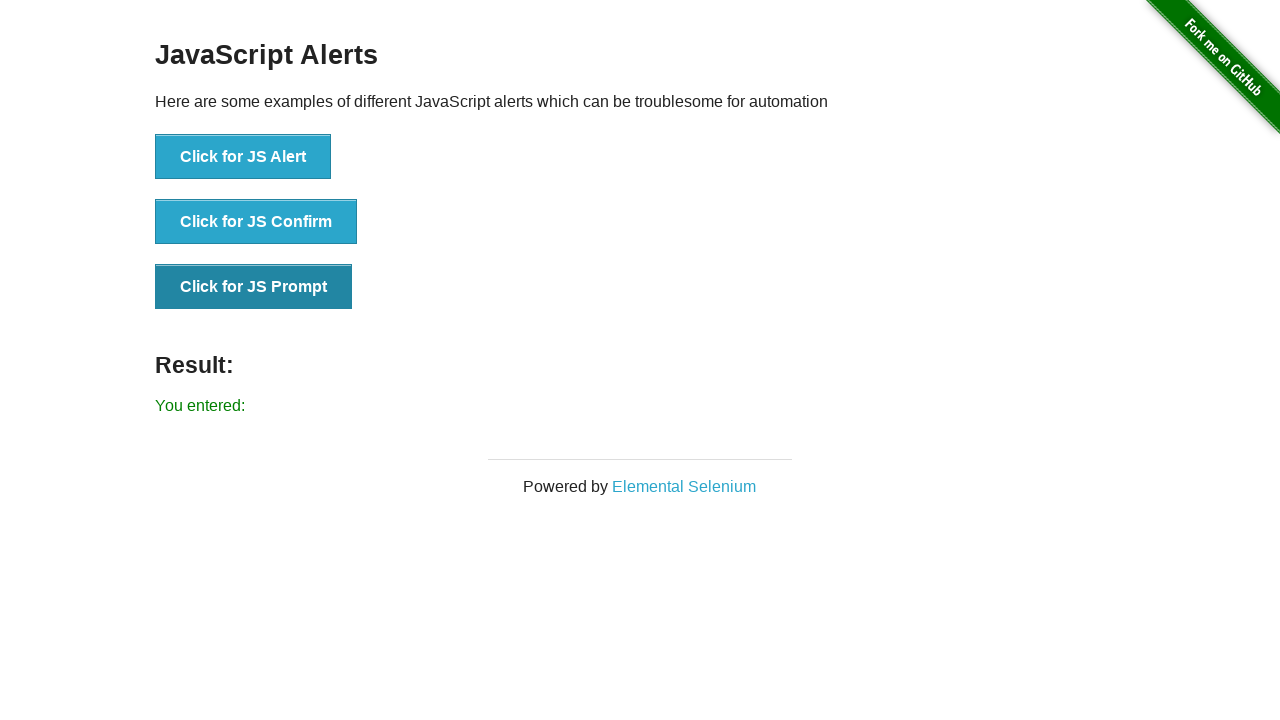

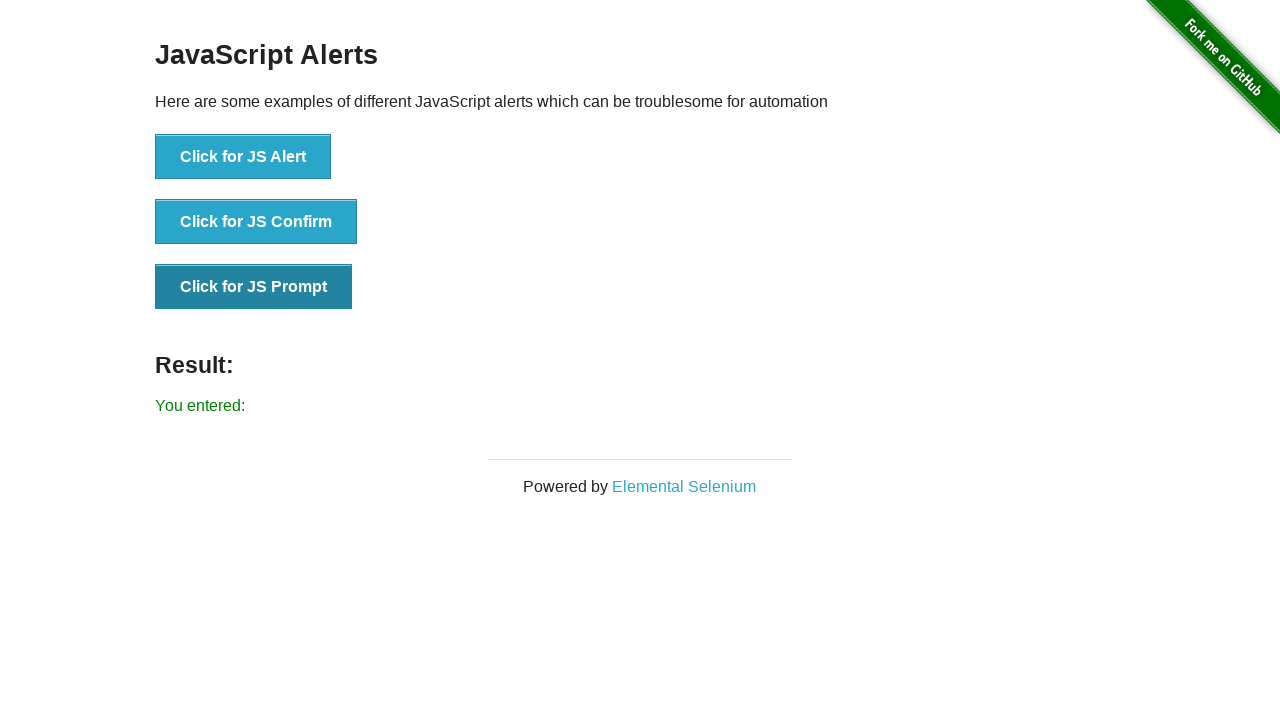